Tests password-protected Shopify store access by entering the store password and verifying successful entry

Starting URL: https://cpb-v2-stage-march.myshopify.com/

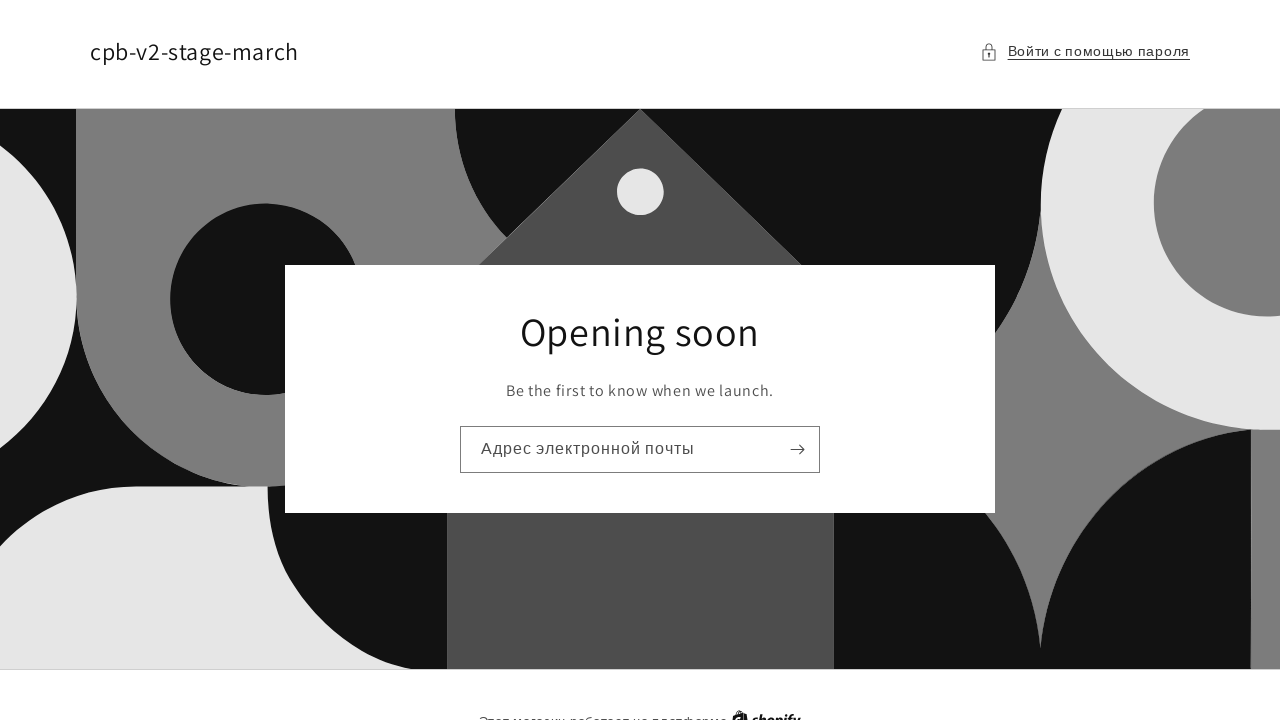

Clicked password modal to open it at (1085, 52) on xpath=//*[@id="shopify-section-main-password-header"]/div/div/password-modal/det
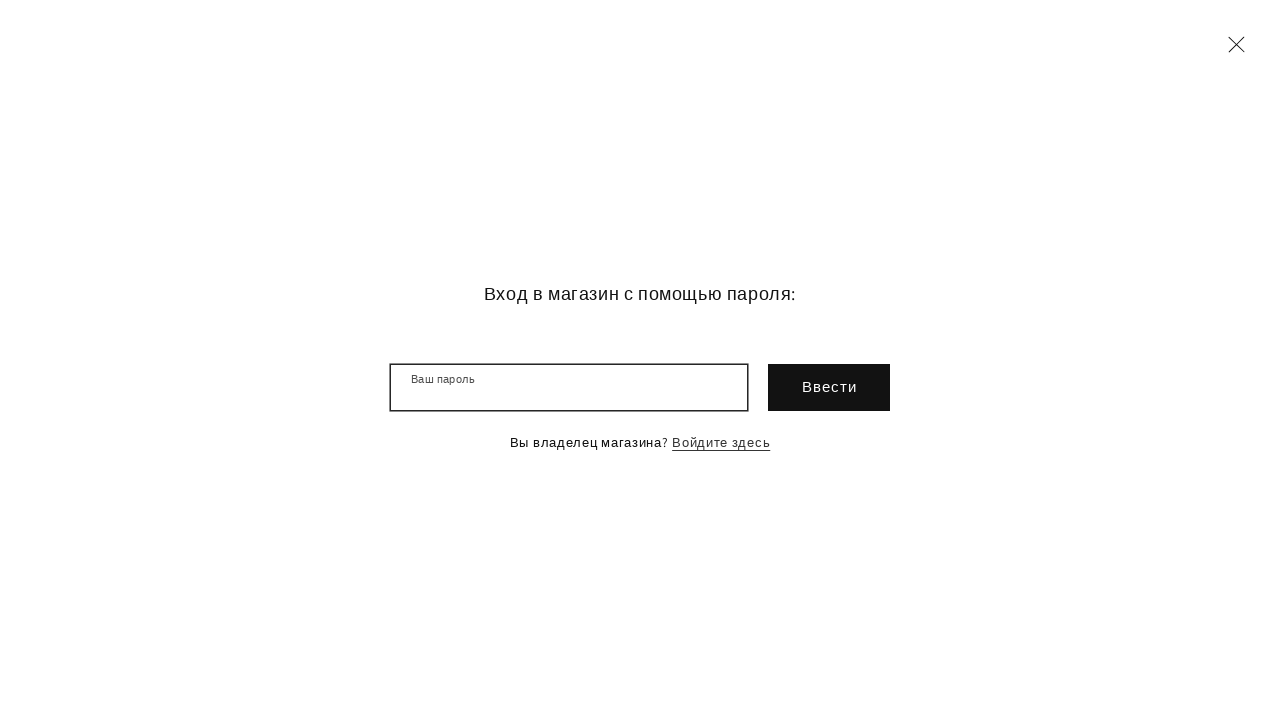

Entered store password 'stage' on input[name="password"]
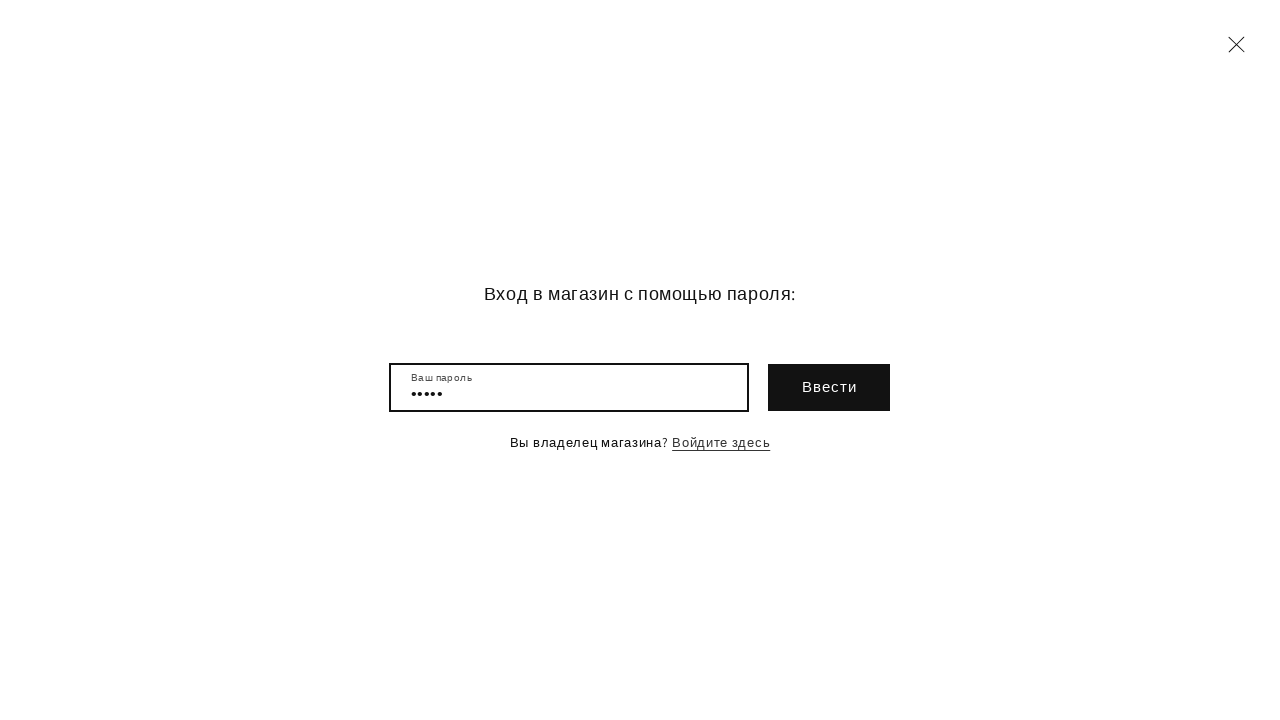

Clicked submit button to enter password-protected store at (829, 387) on xpath=//*[@id="login_form"]/button
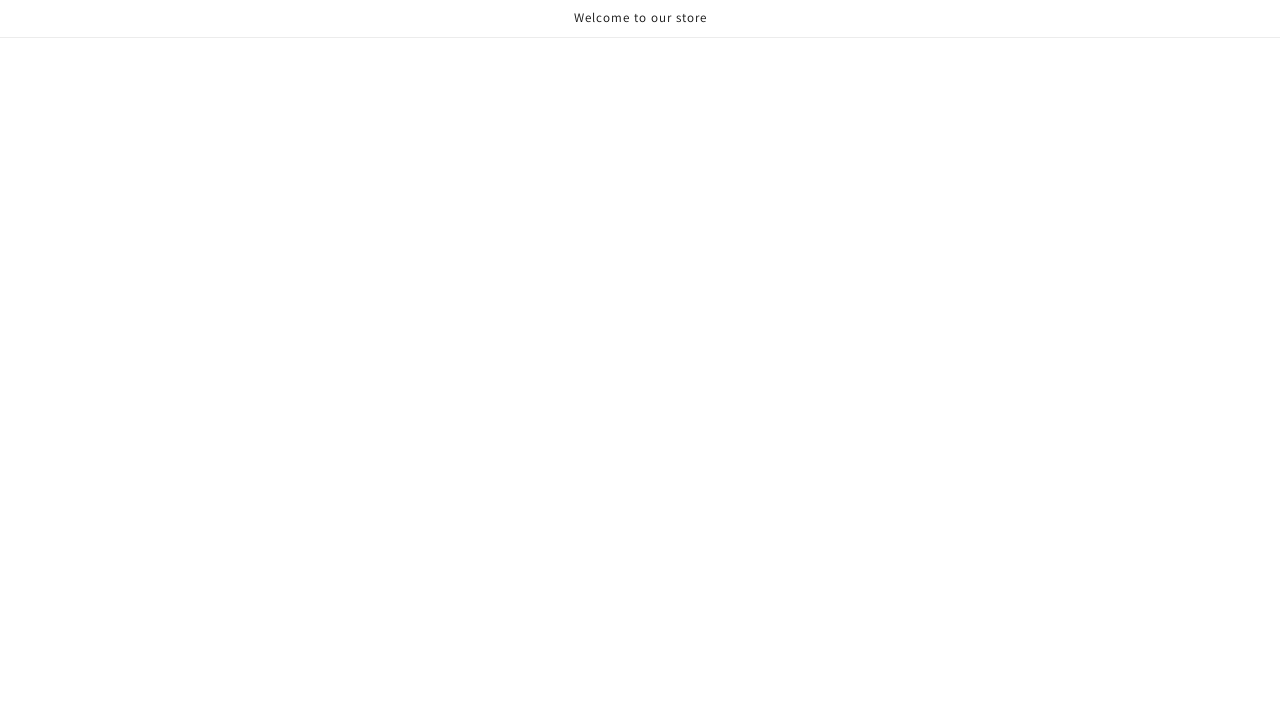

Waited for page to reach networkidle state
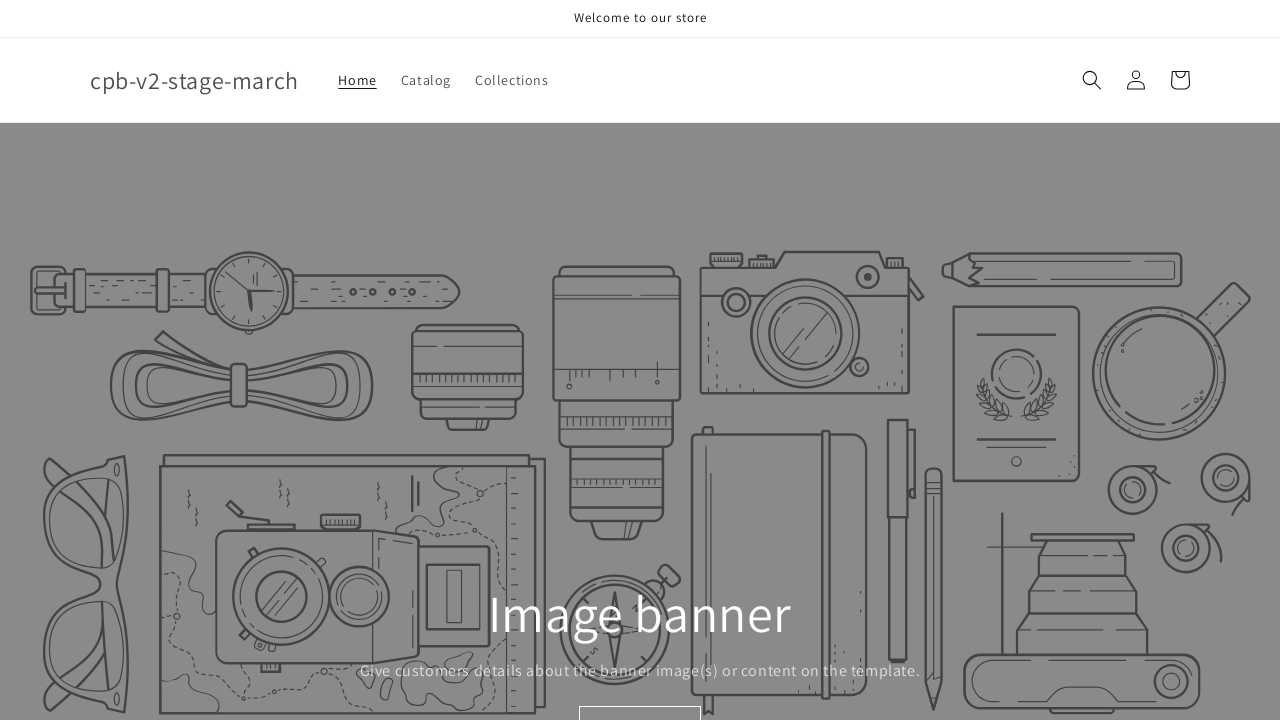

Verified 'Welcome to our store' text appears in page content
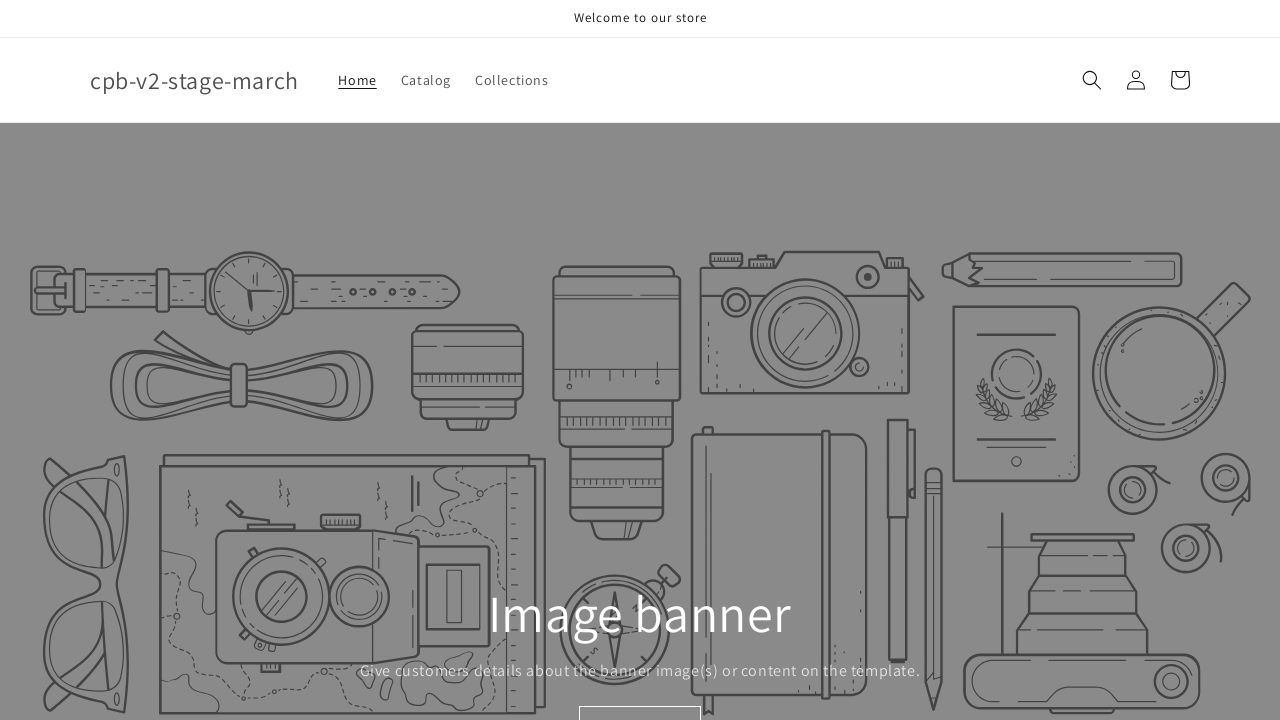

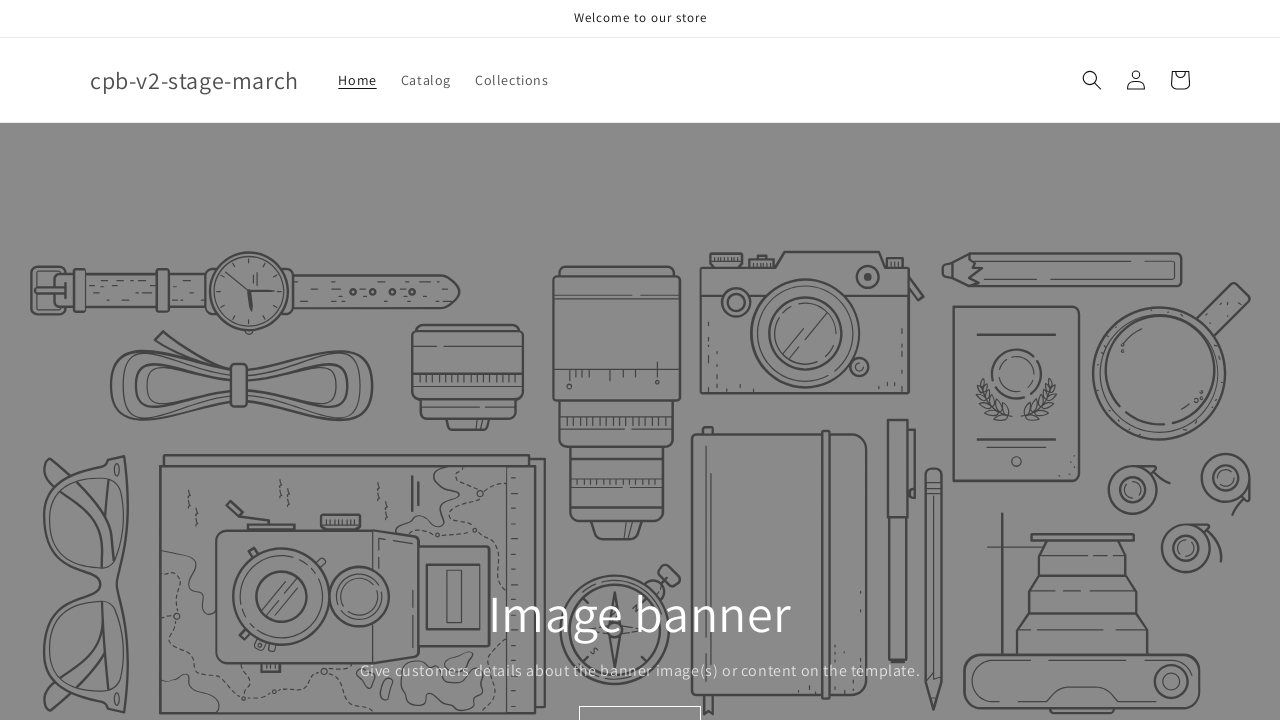